Tests interaction with shadow DOM elements by scrolling to a specific section and filling input fields within nested shadow roots

Starting URL: https://selectorshub.com/xpath-practice-page/

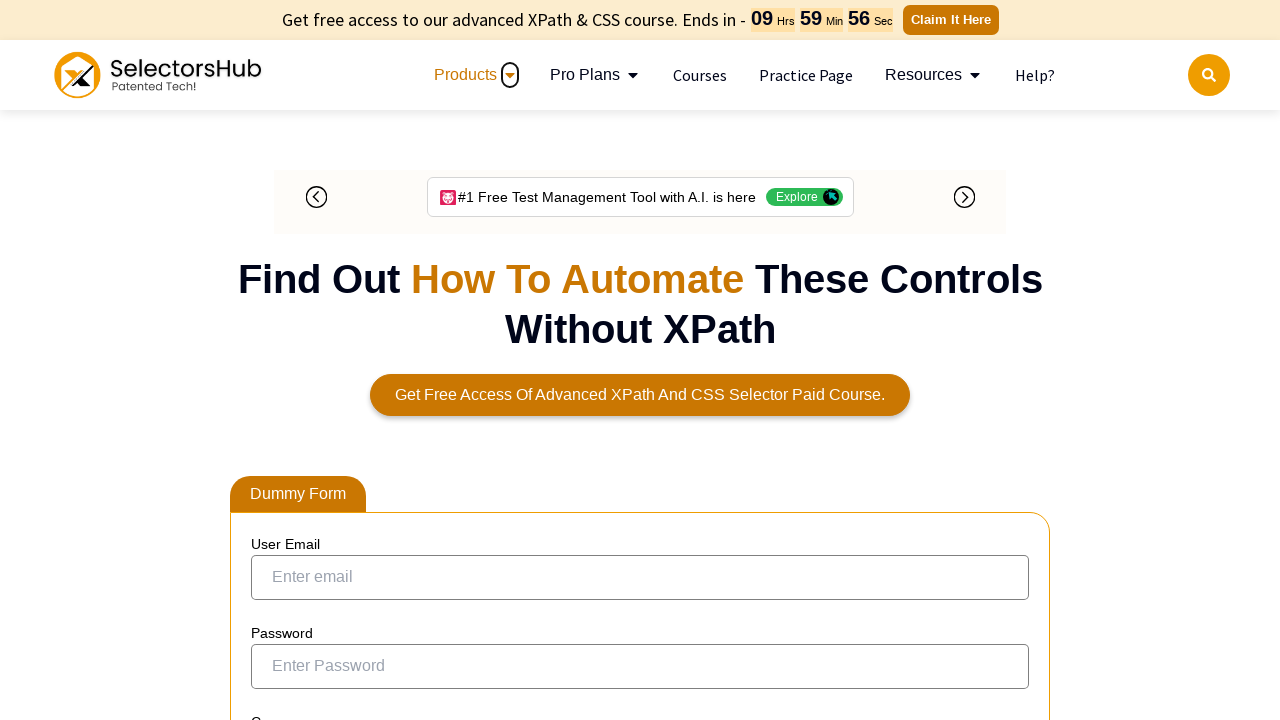

Scrolled to shadow DOM section with class 'jackPart'
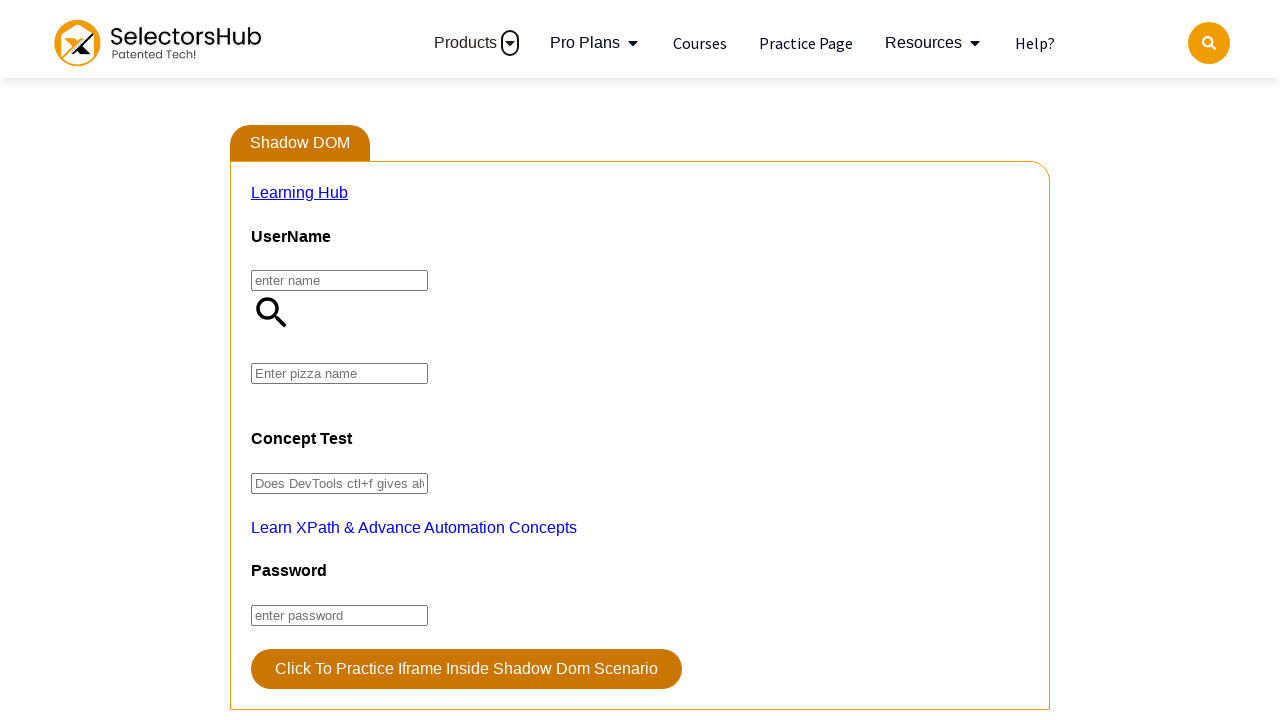

Filled first shadow DOM input field (#kils) with 'sweta'
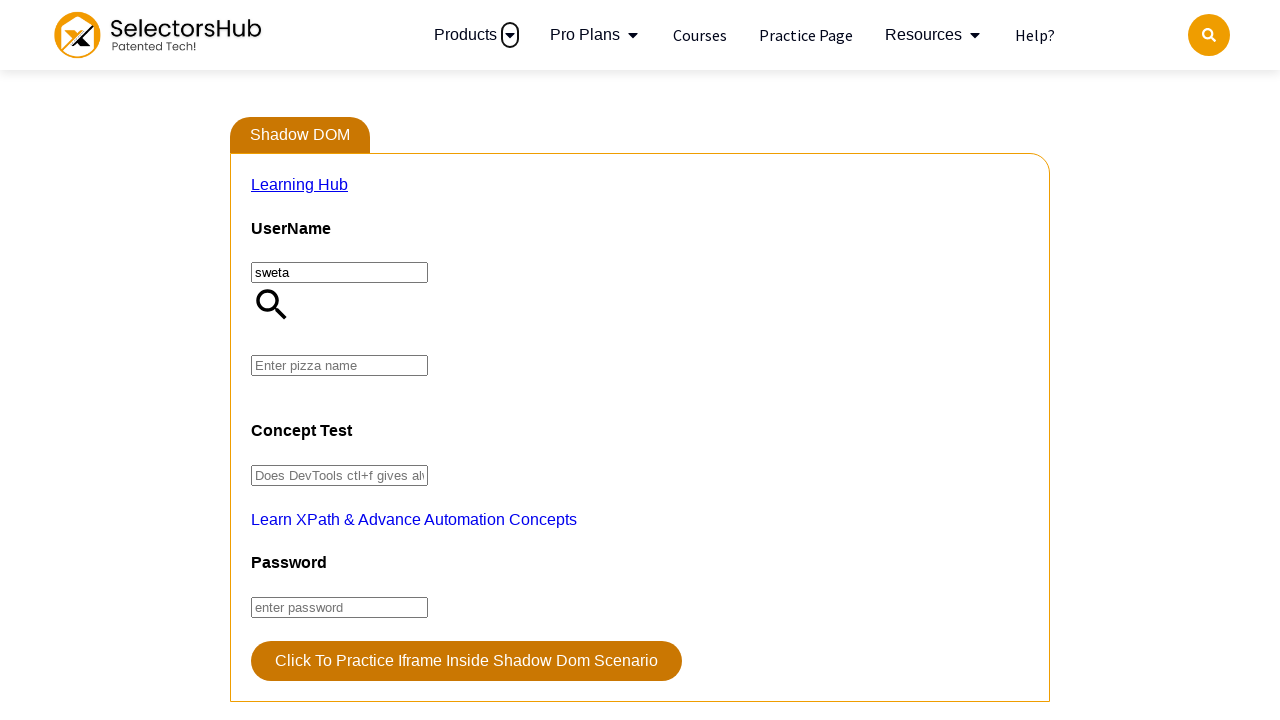

Filled nested shadow DOM input field (#pizza) with 'veg'
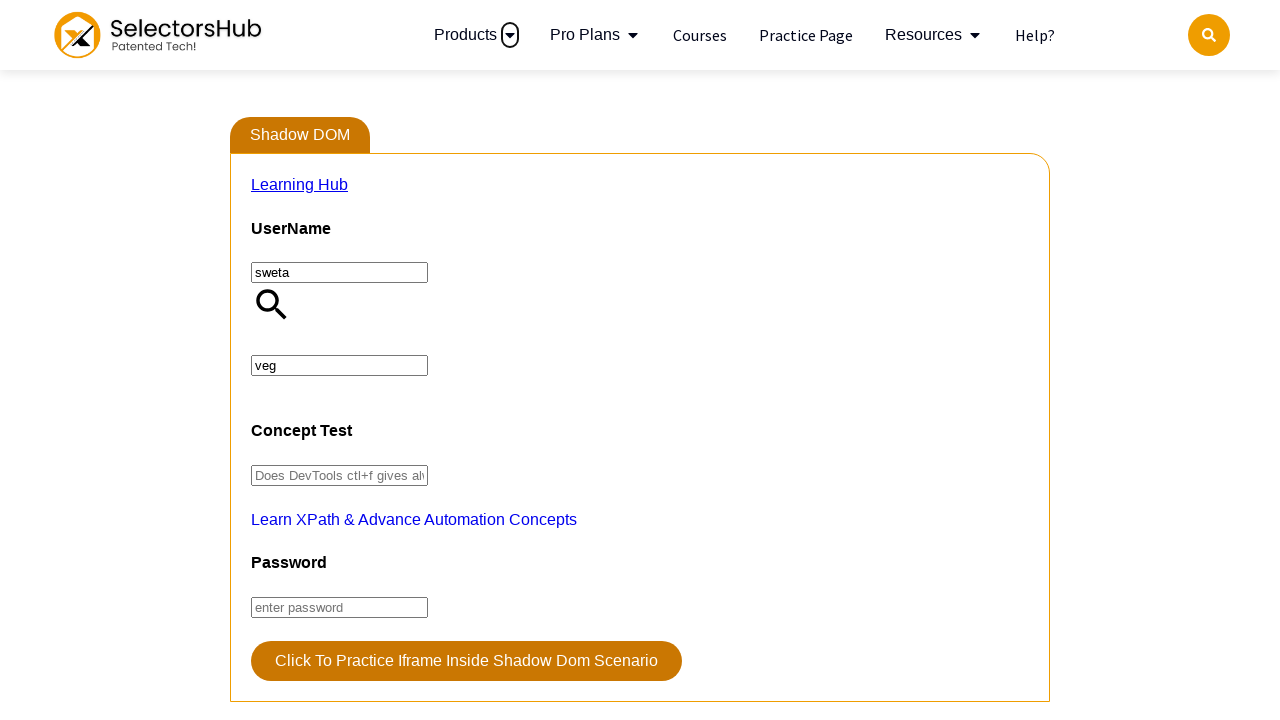

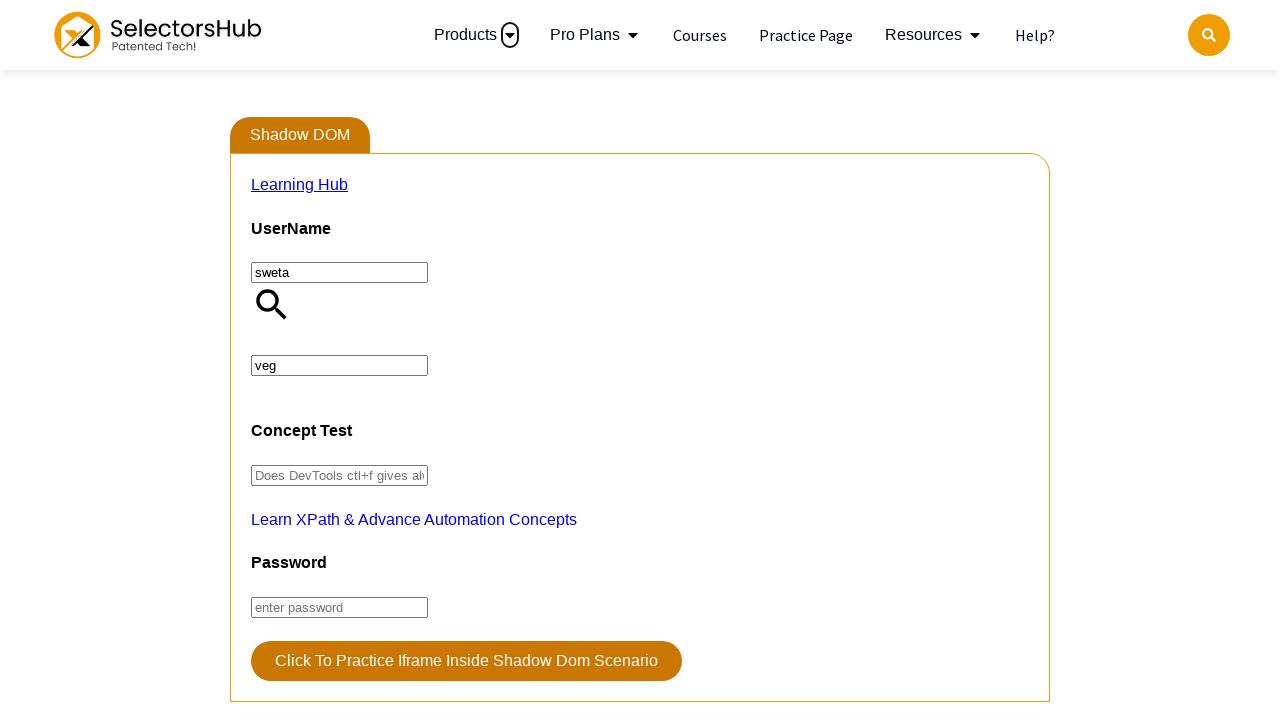